Navigates to the Automation Practice page and verifies that navigation links are present and visible in the footer section

Starting URL: https://rahulshettyacademy.com/AutomationPractice/

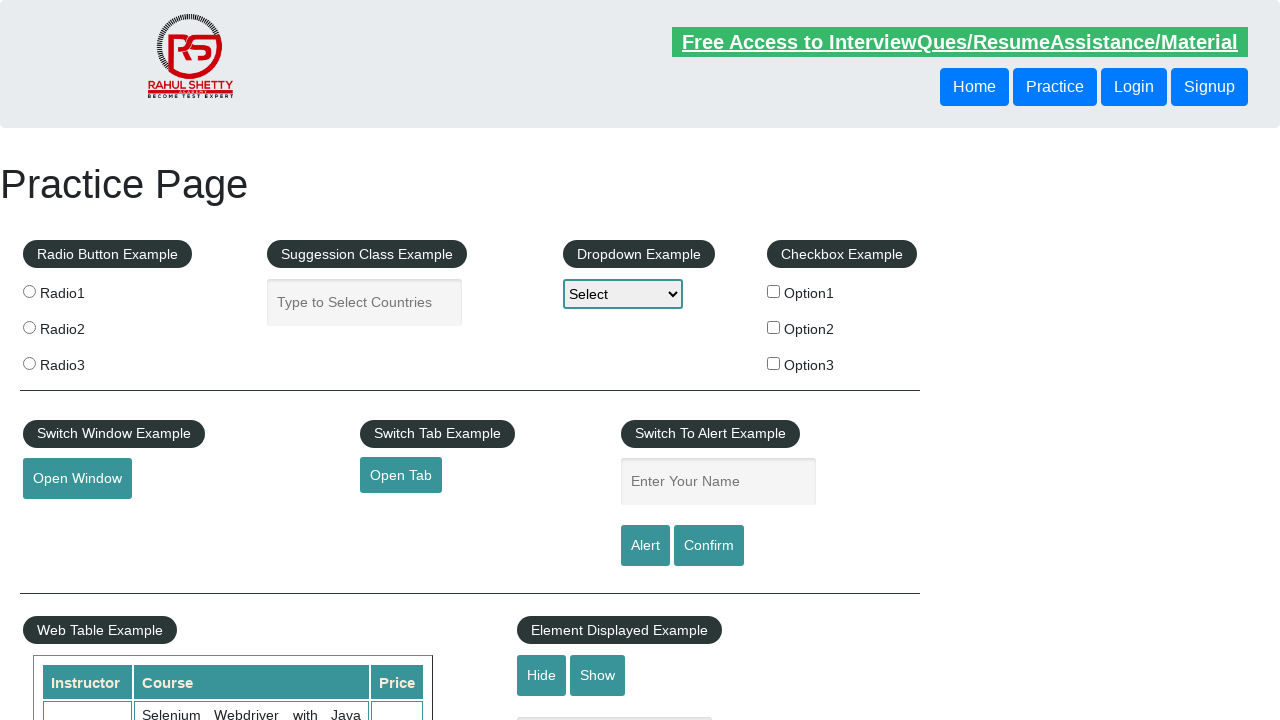

Waited for footer navigation links to be present
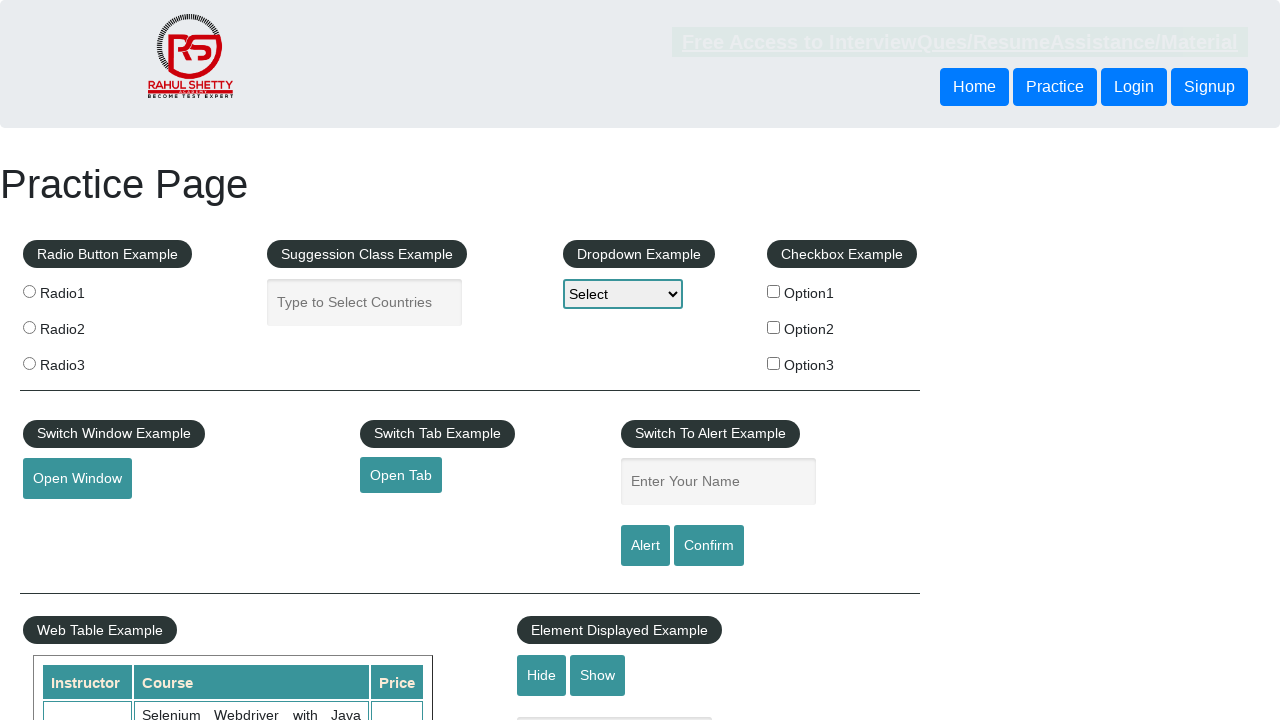

Located footer navigation links
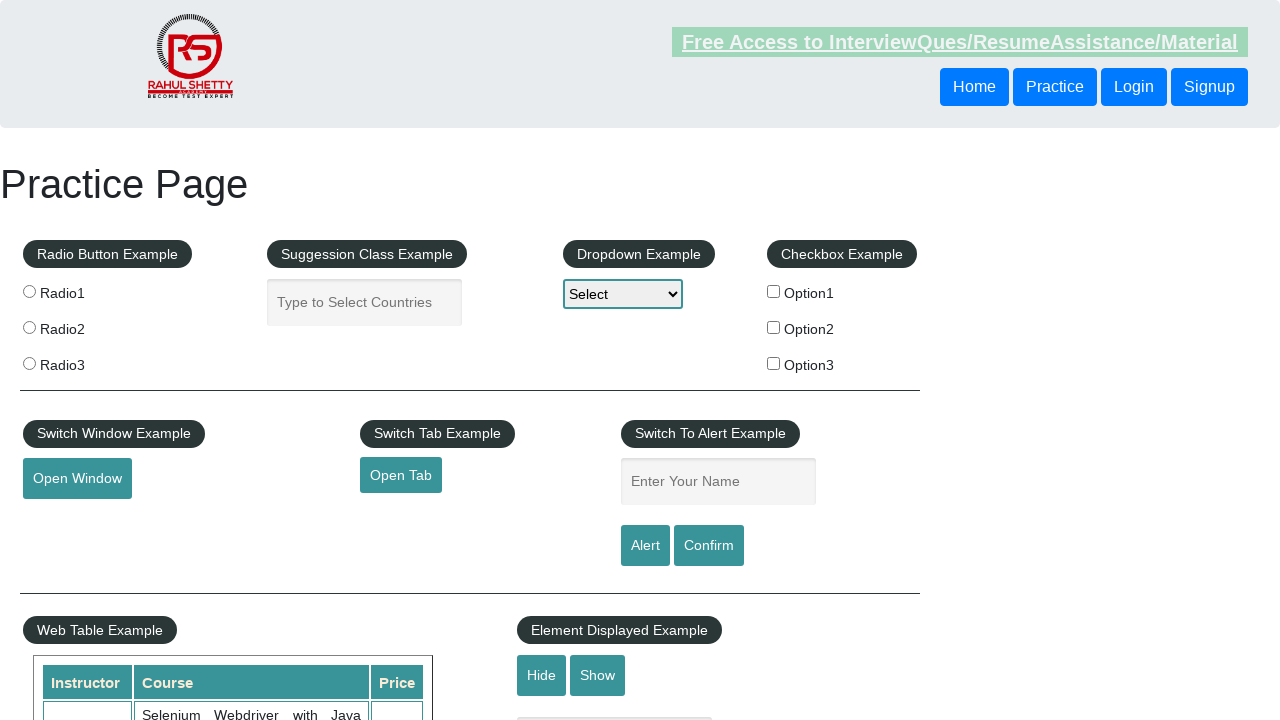

Retrieved footer links count: 20
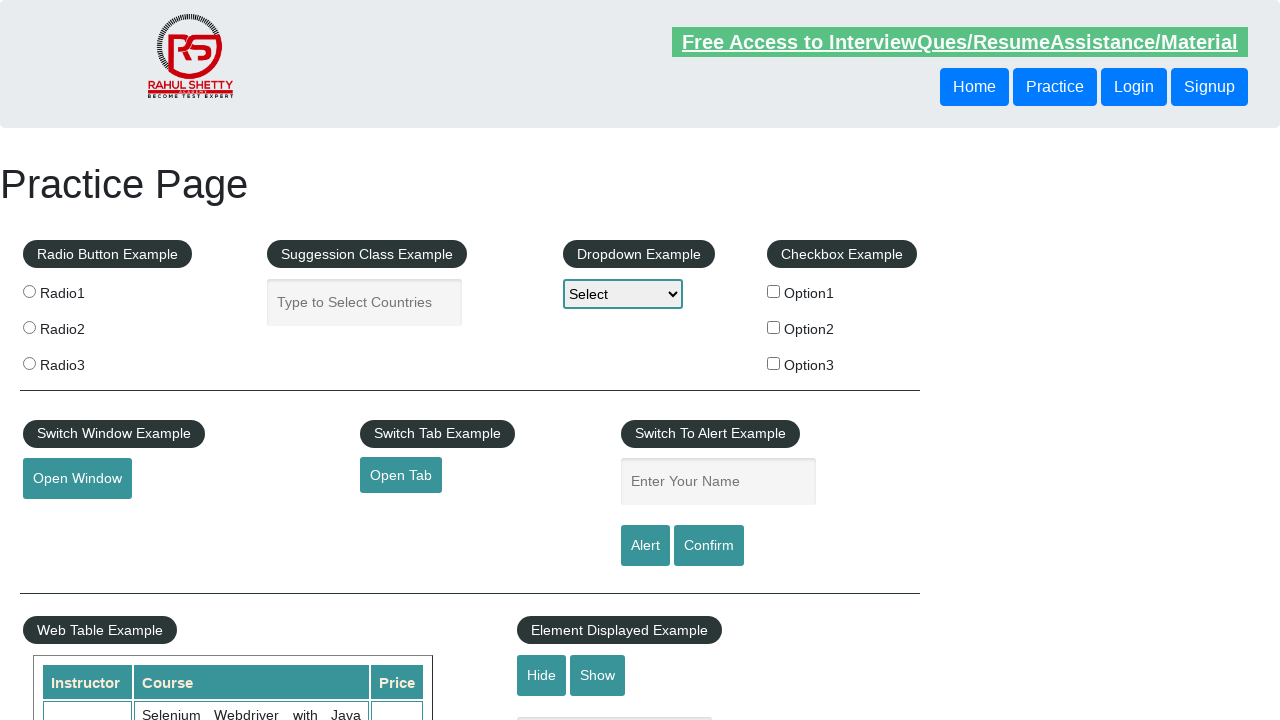

Verified that footer contains 20 navigation links
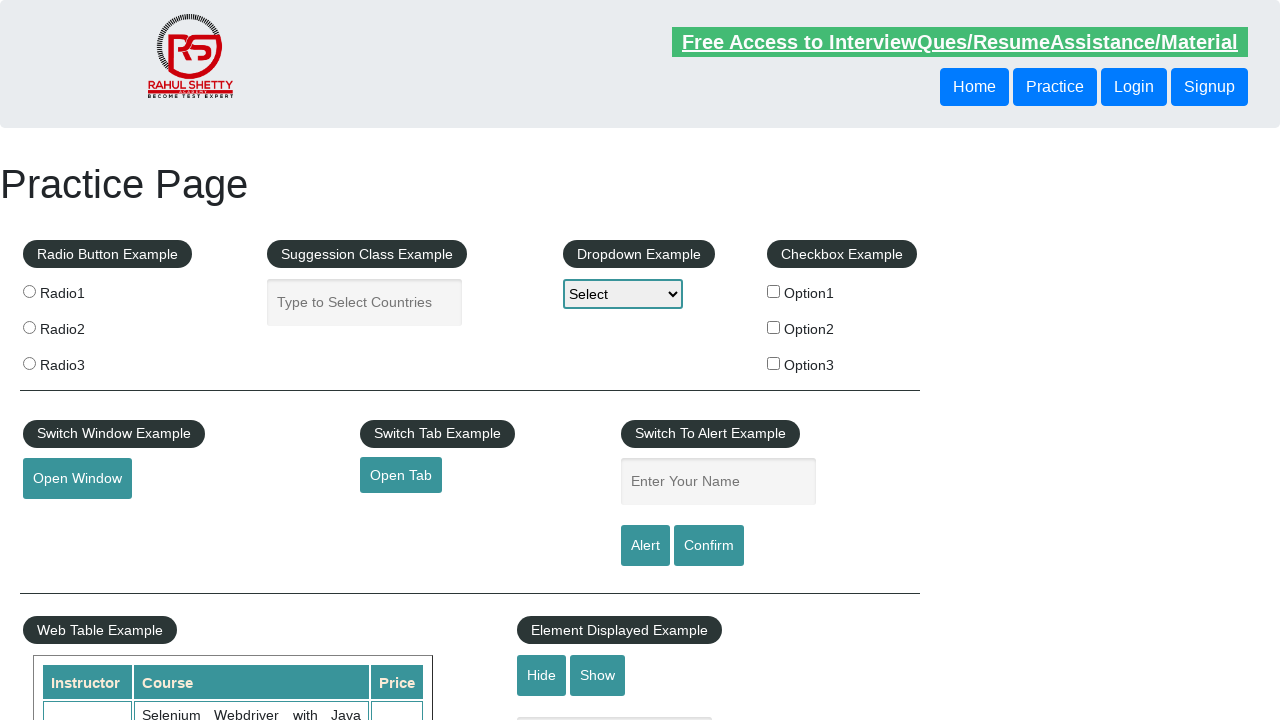

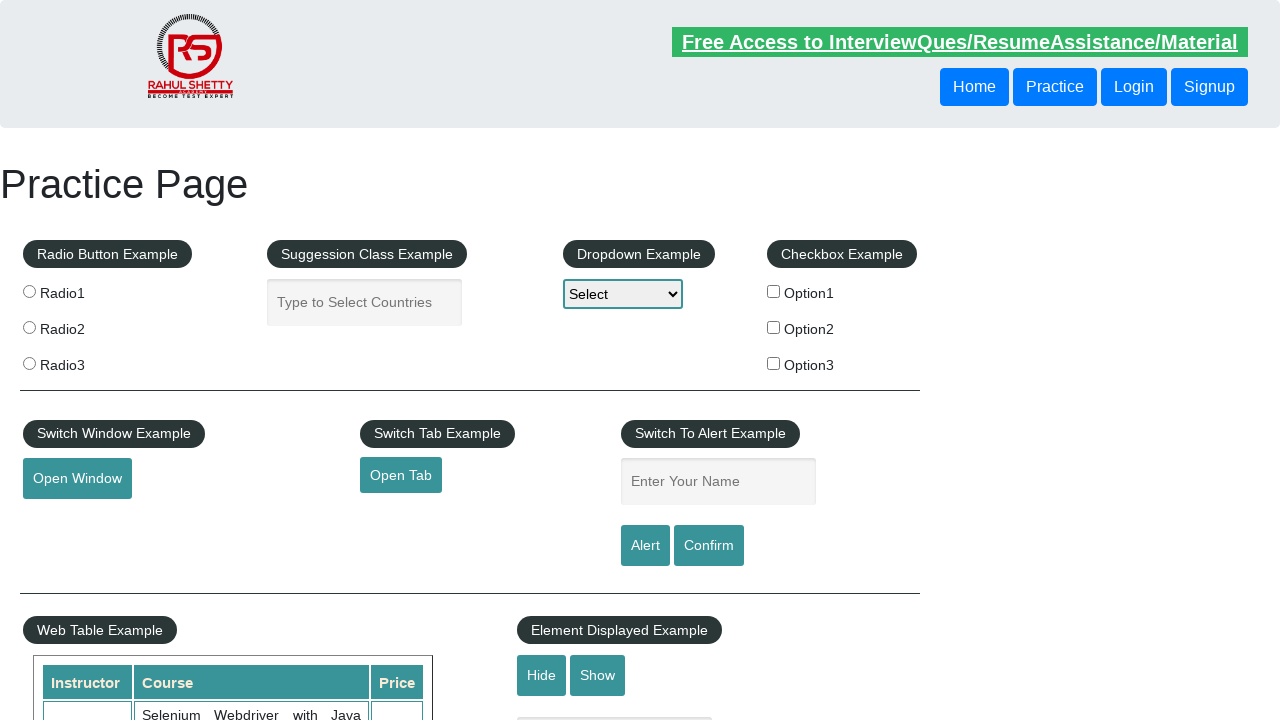